Tests the DemoQA Elements page by clicking on the Buttons menu option and then clicking the "Click Me" button to verify a dynamic message appears

Starting URL: https://demoqa.com/elements

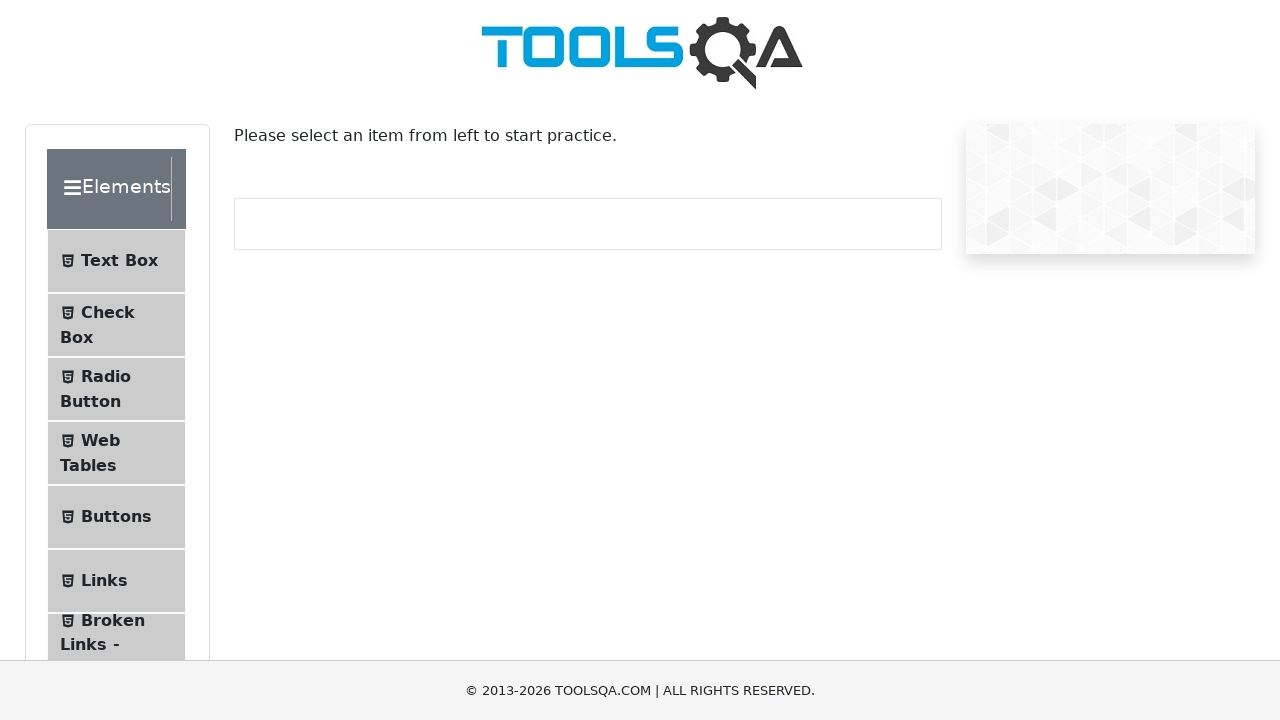

Waited for Buttons menu option to be visible
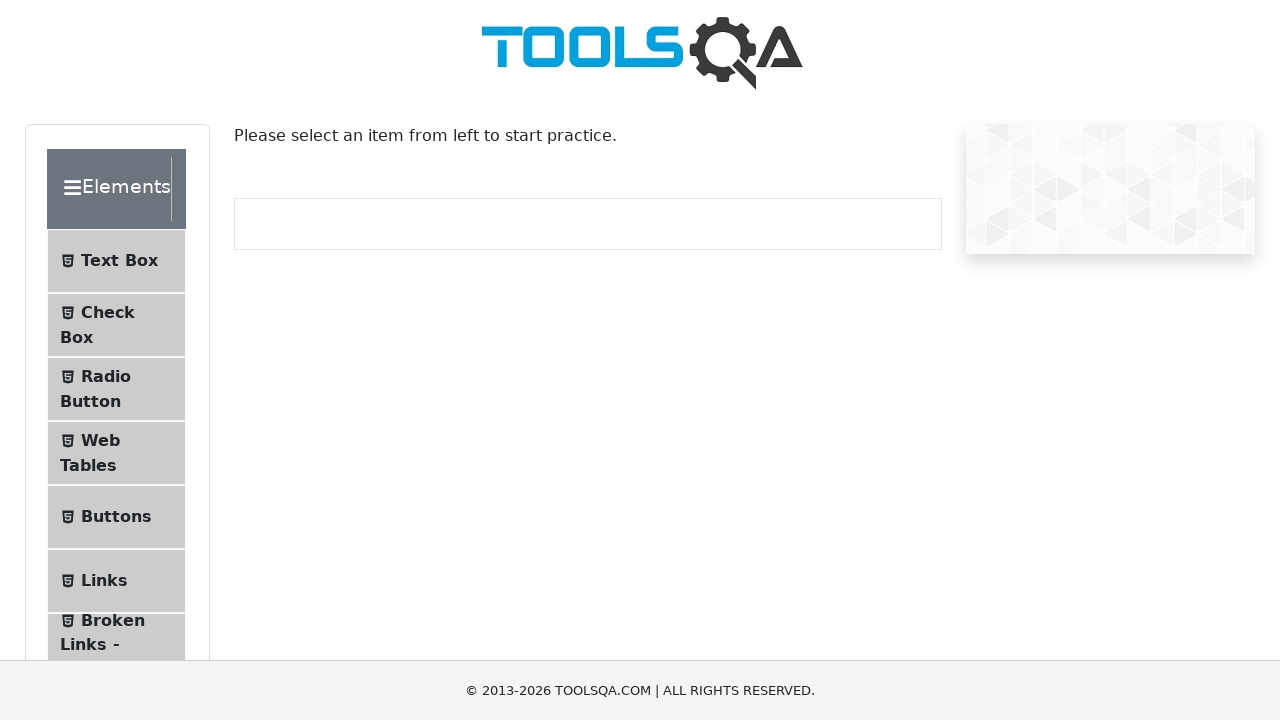

Clicked on Buttons menu option at (116, 517) on div.element-list.collapse.show li#item-4 span.text
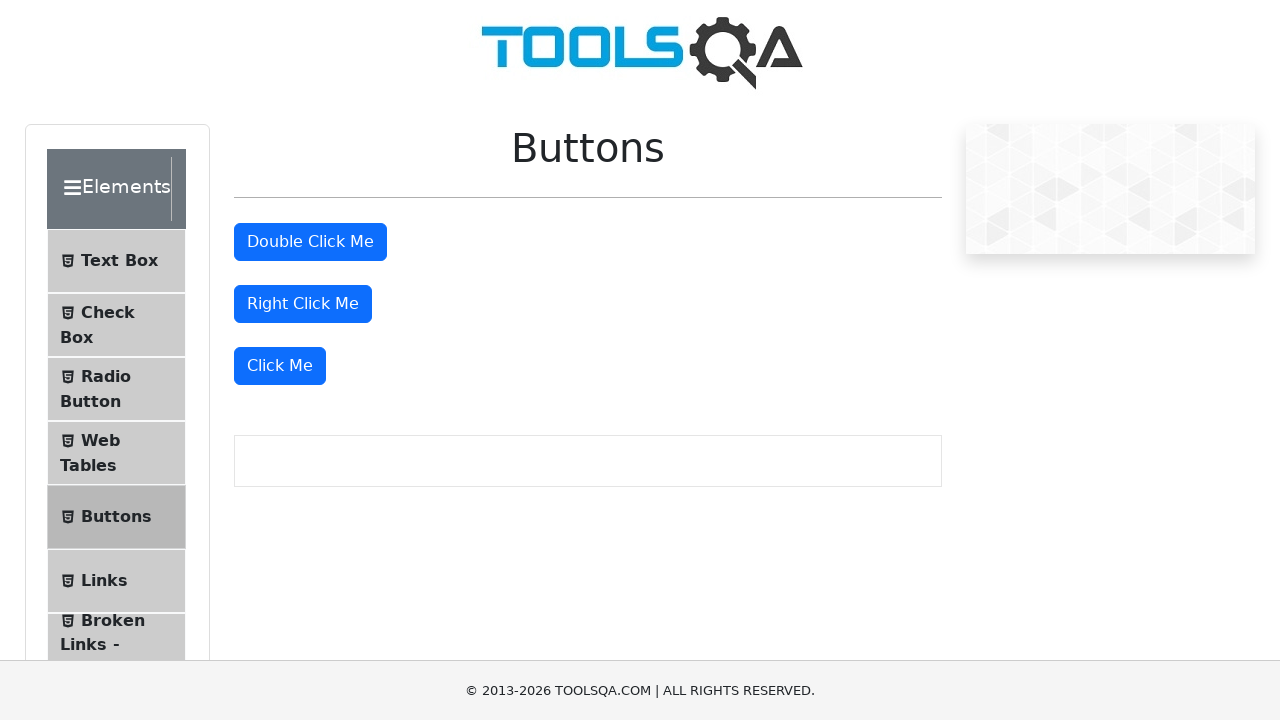

Waited for dynamic click message to be hidden before interaction
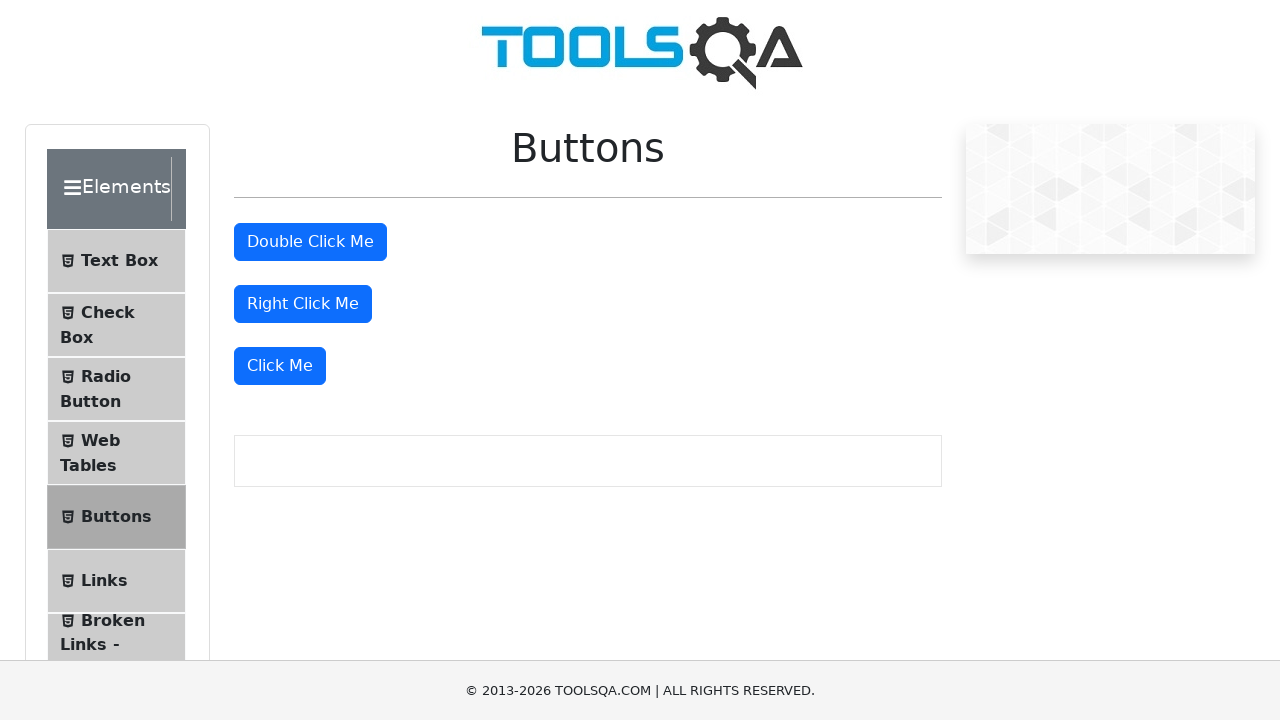

Clicked the 'Click Me' button at (280, 366) on button:has-text('Click Me'):not(#doubleClickBtn):not(#rightClickBtn)
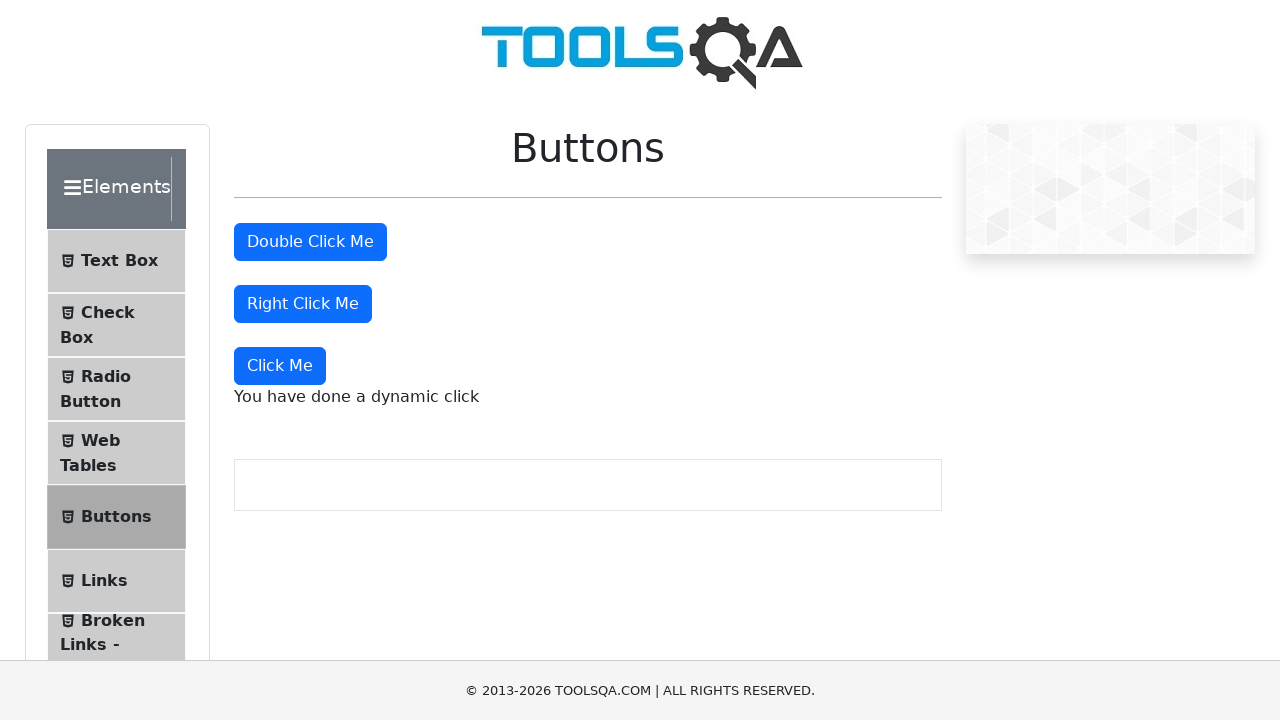

Dynamic click message appeared successfully
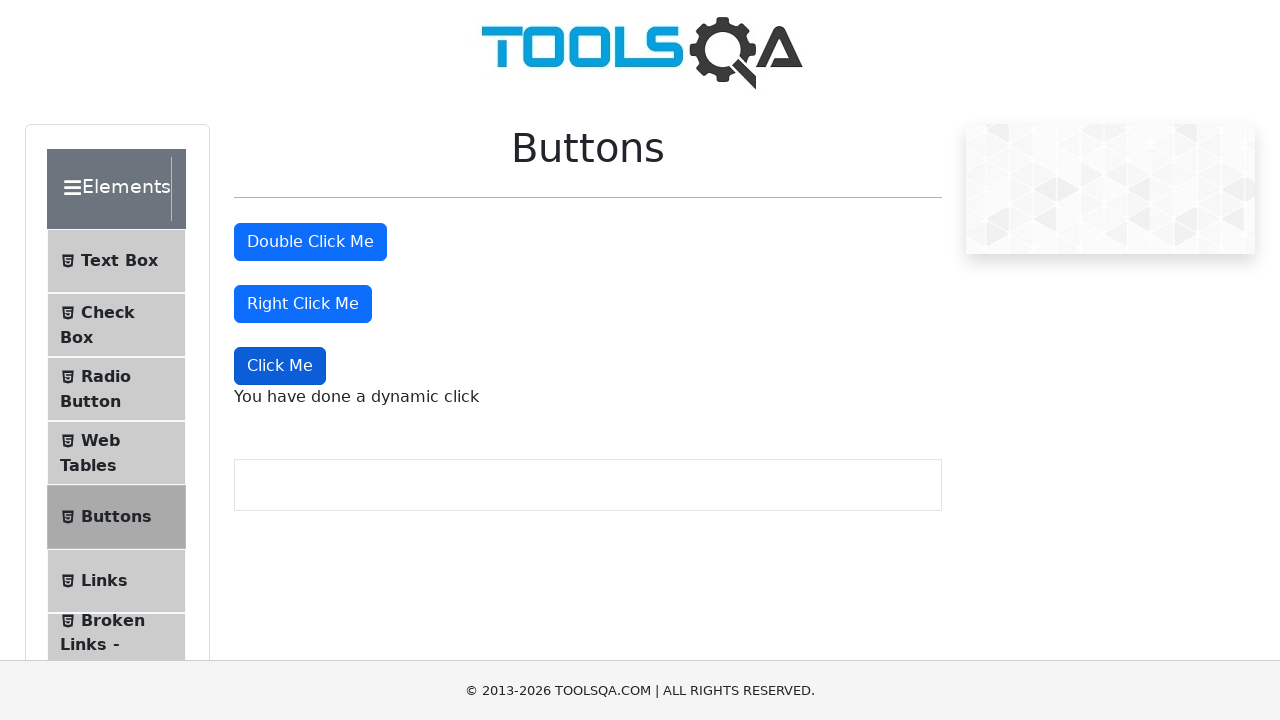

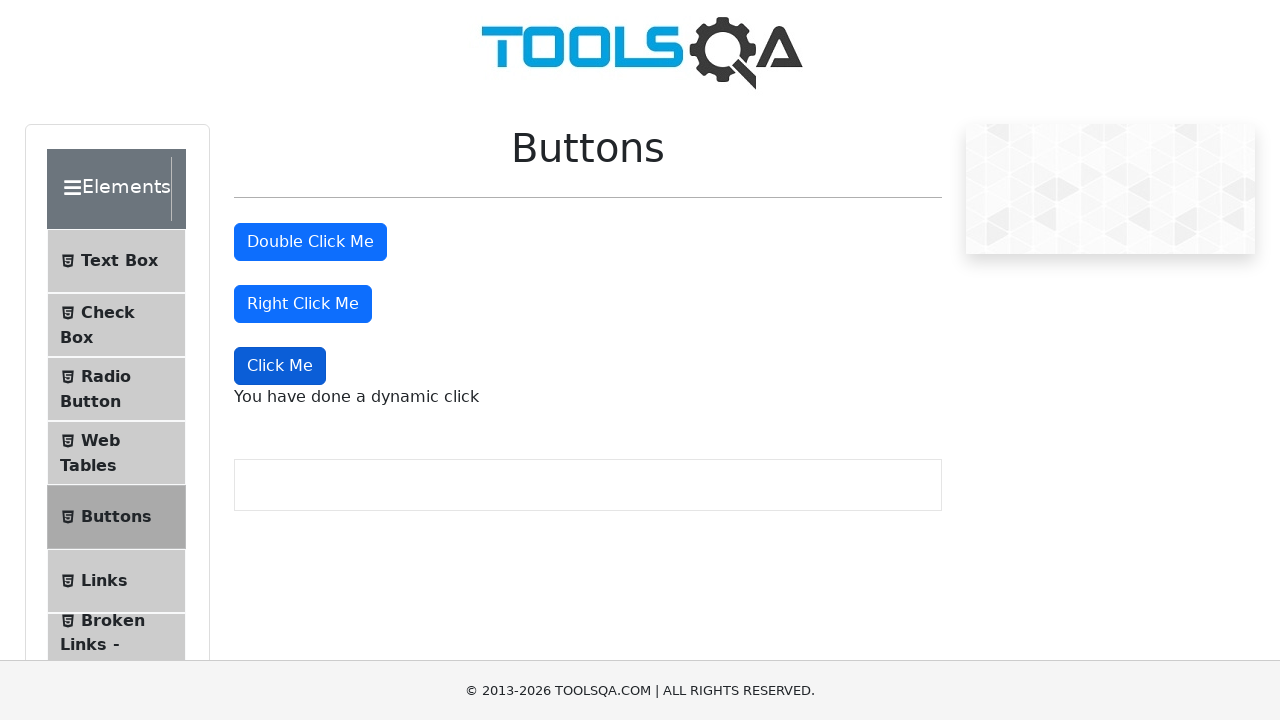